Tests drag and drop functionality on jQueryUI demo page by switching to an iframe and dragging an element onto a droppable target

Starting URL: https://jqueryui.com/droppable/

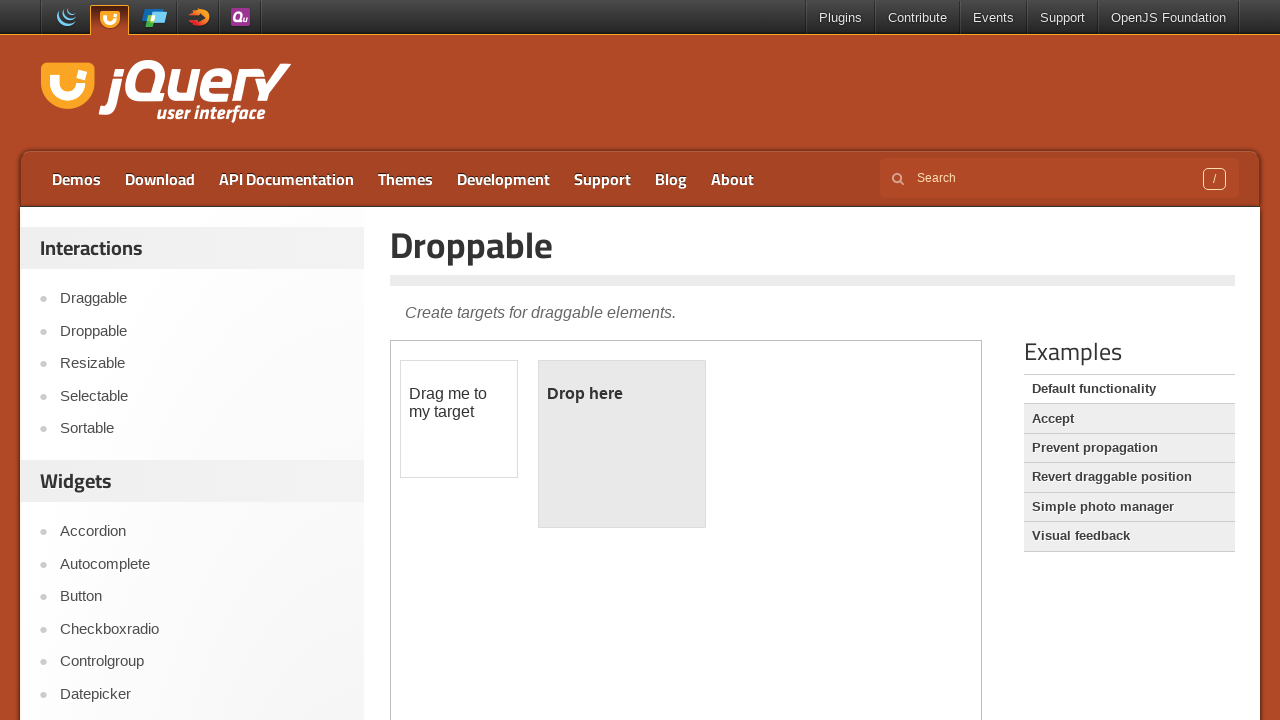

Located the demo iframe for jQueryUI droppable demo
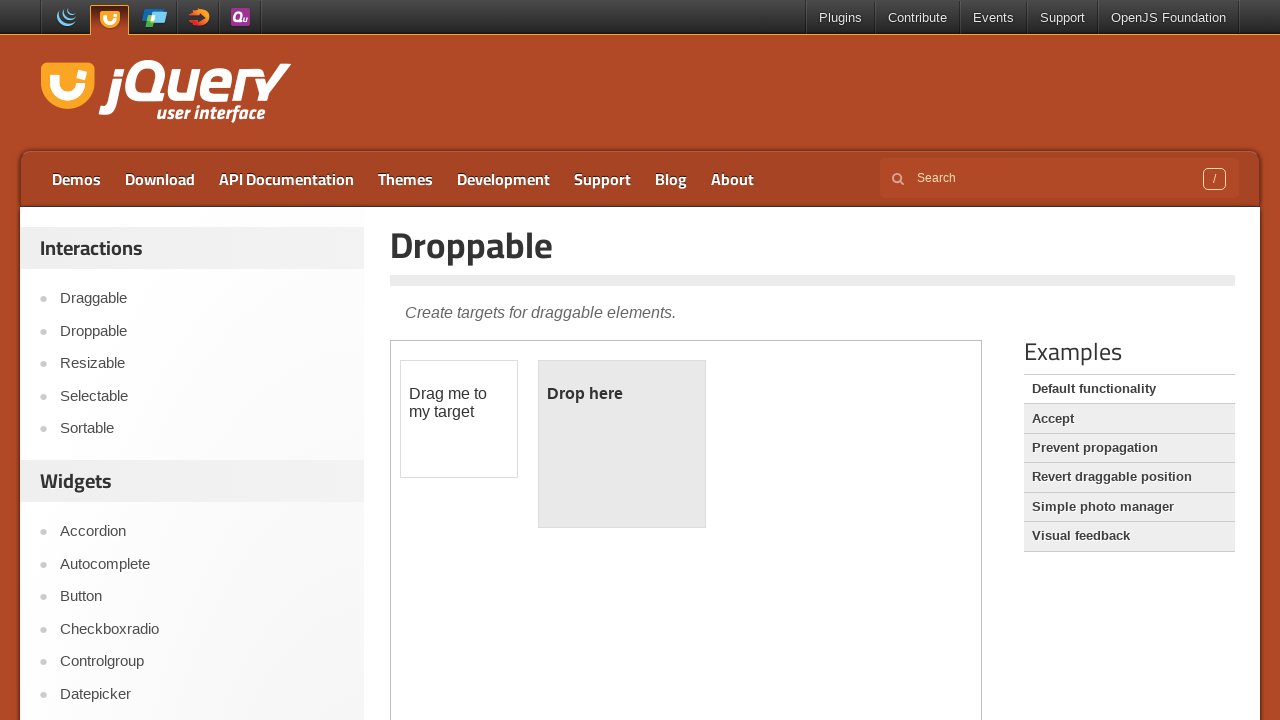

Located the draggable element within the iframe
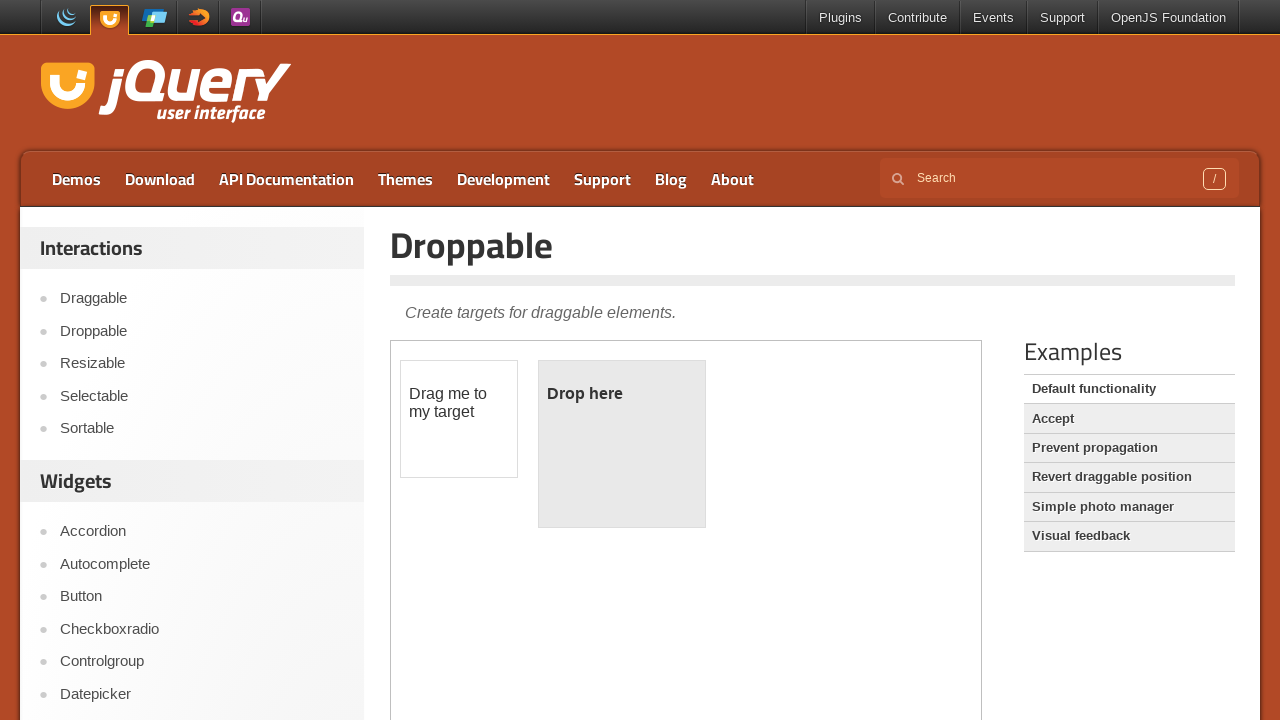

Located the droppable target element within the iframe
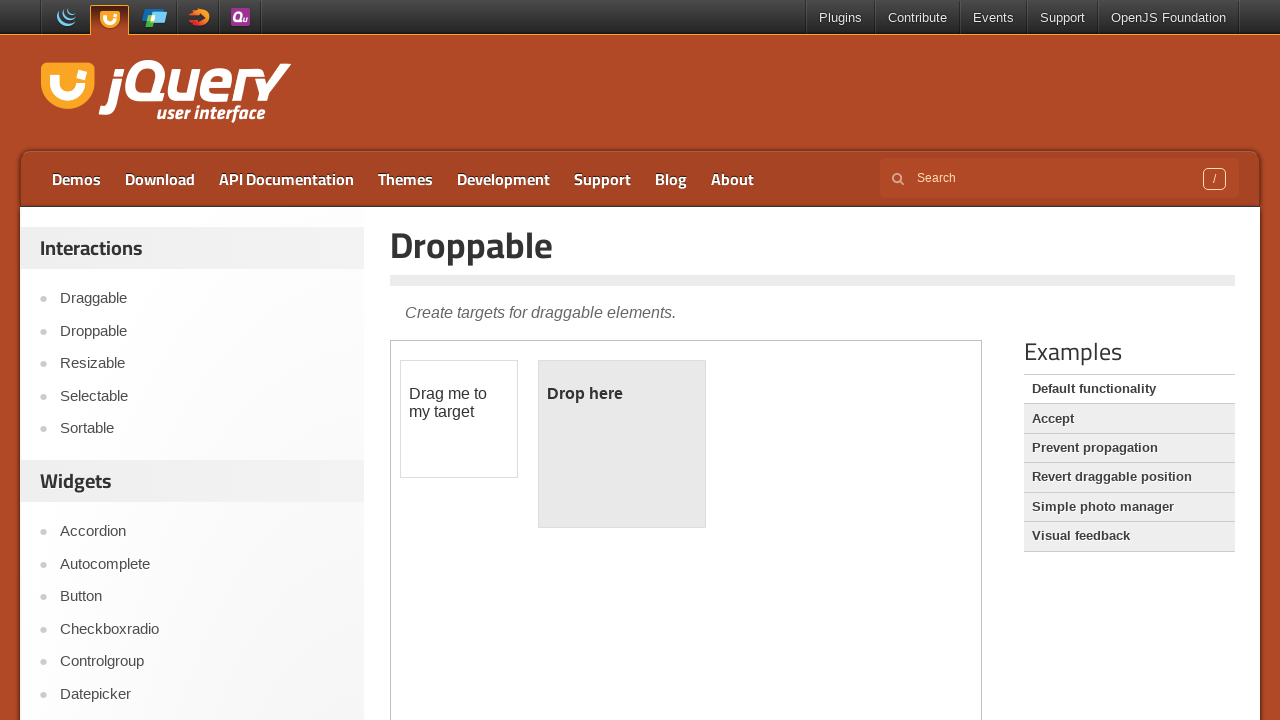

Successfully dragged the draggable element onto the droppable target at (622, 444)
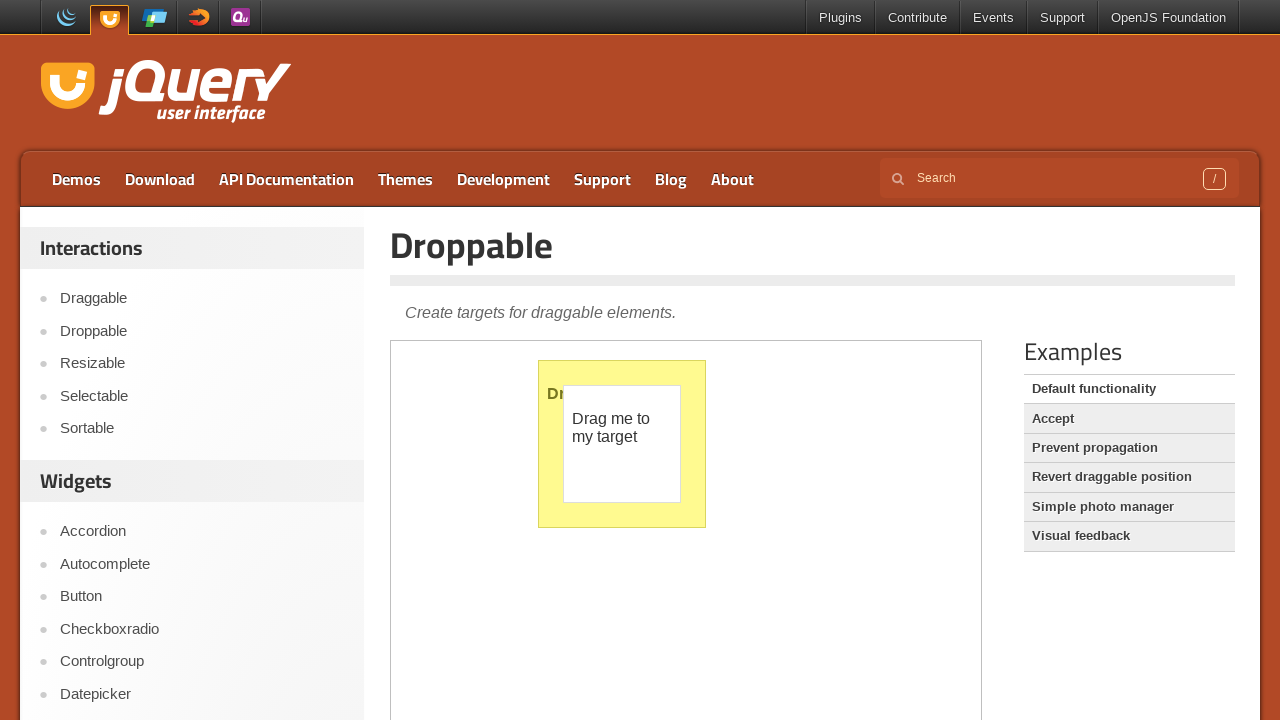

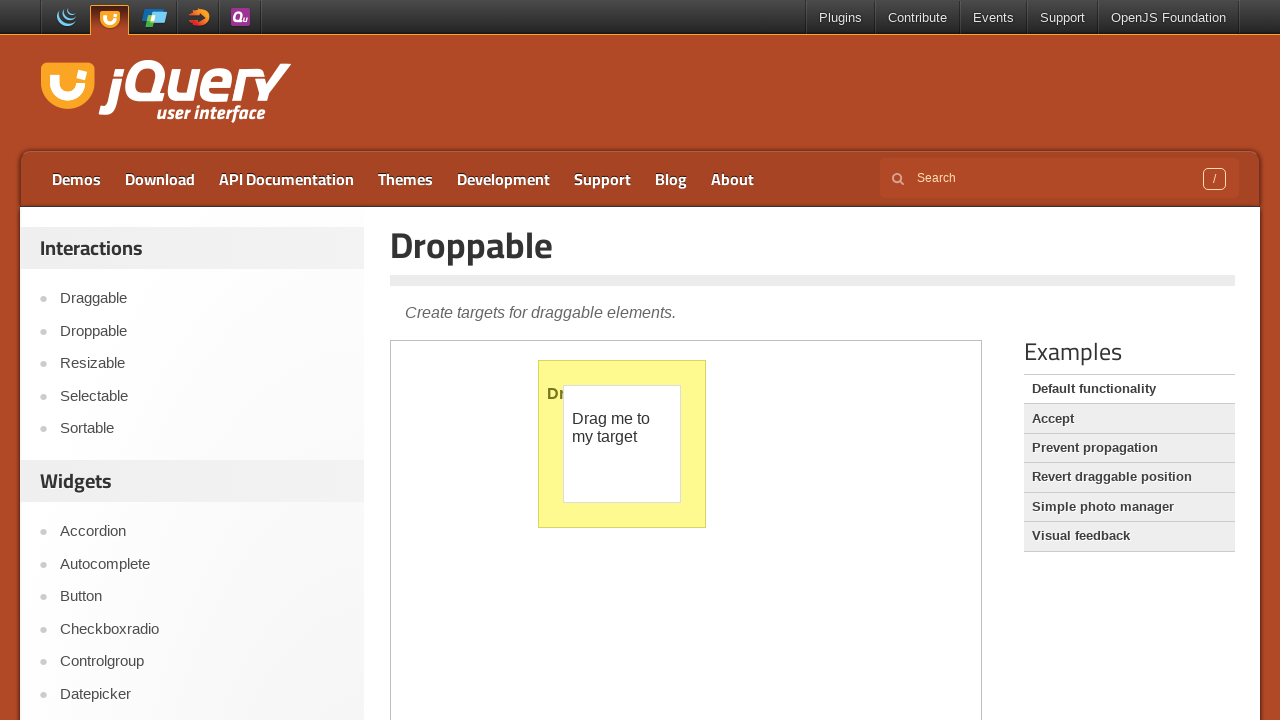